Tests explicit wait functionality by waiting for a price to become $100, then clicking a button, reading a value, calculating a mathematical result using logarithm and sine functions, entering the answer, and submitting.

Starting URL: http://suninjuly.github.io/explicit_wait2.html

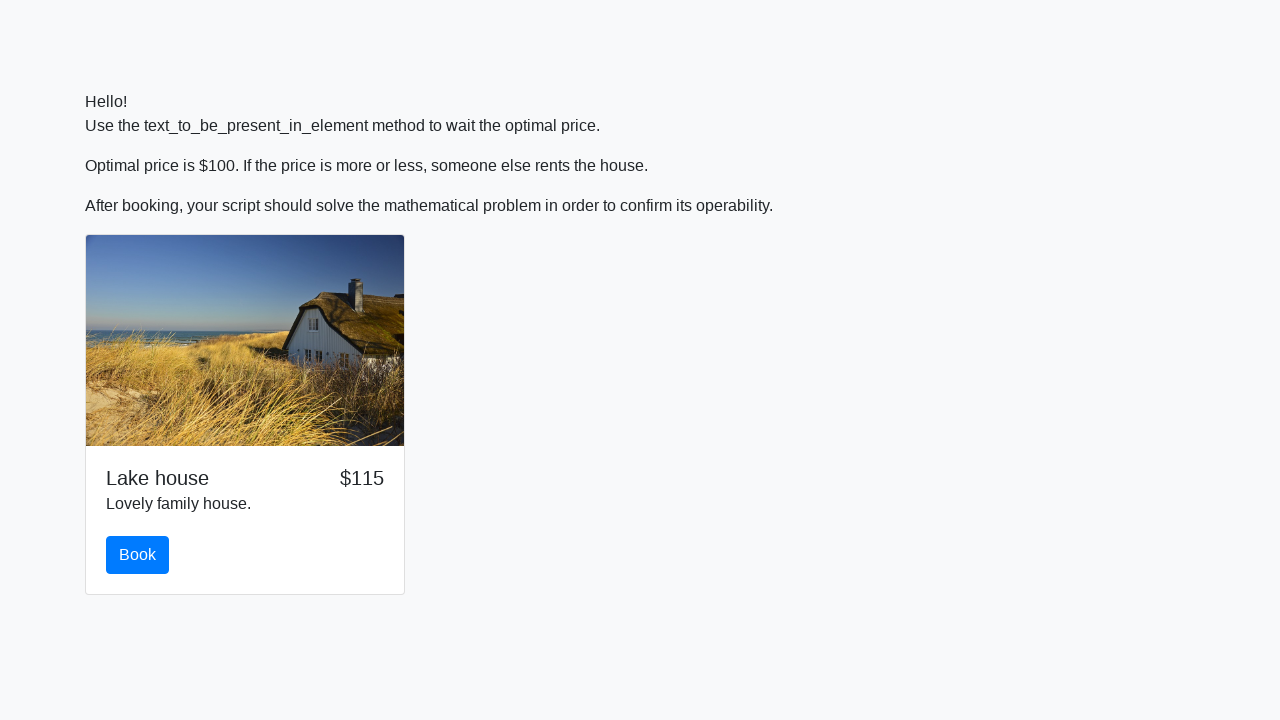

Waited for price to become $100
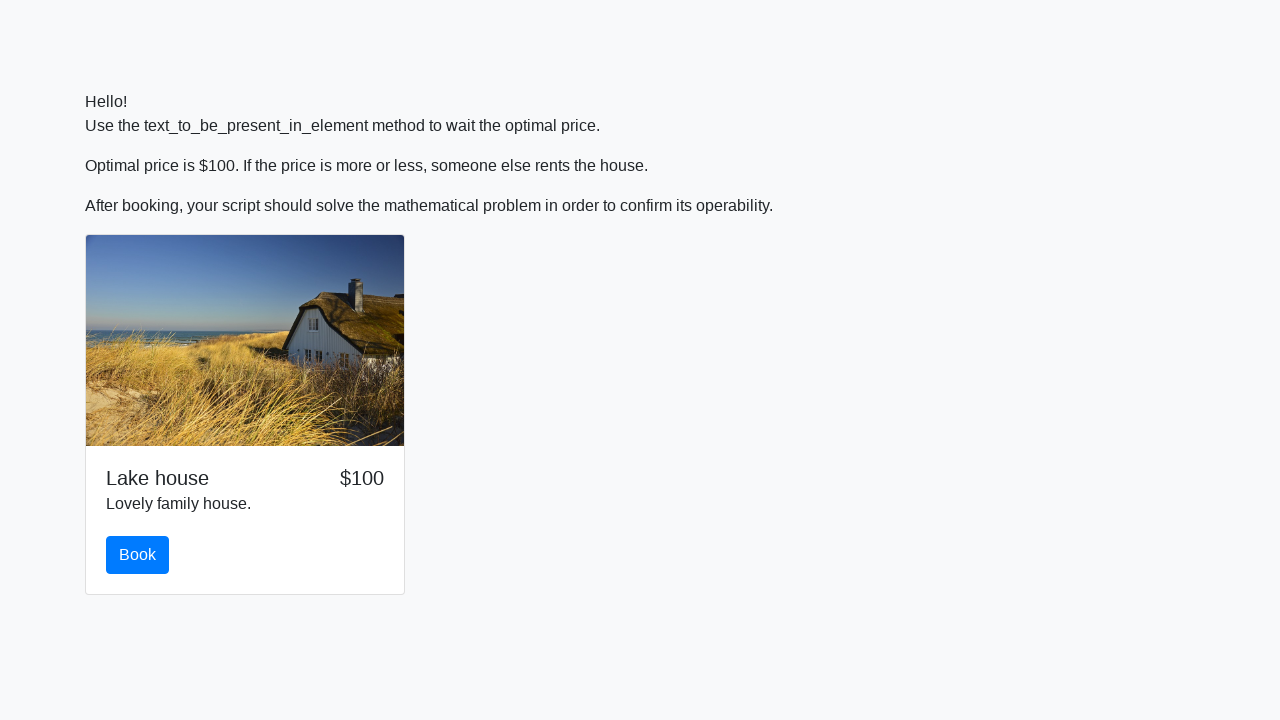

Clicked the book button at (138, 555) on #book
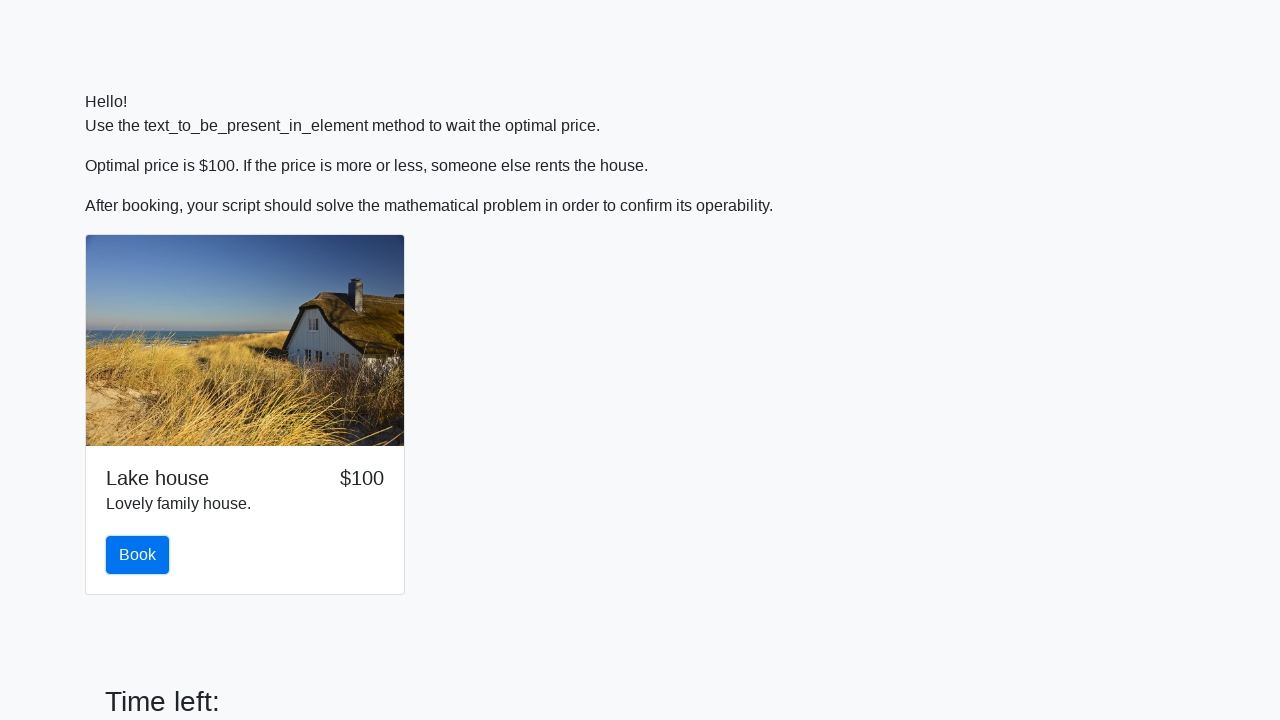

Retrieved input value: 965
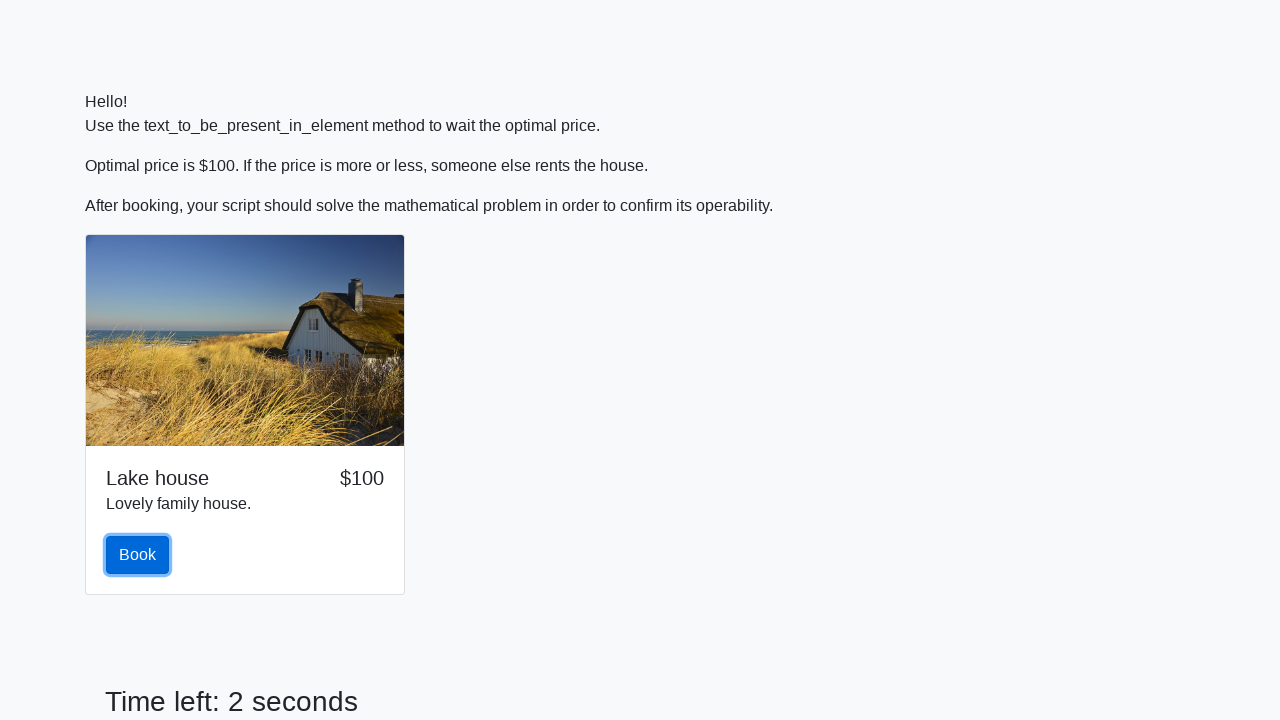

Calculated mathematical result using logarithm and sine functions: 1.8045643776840794
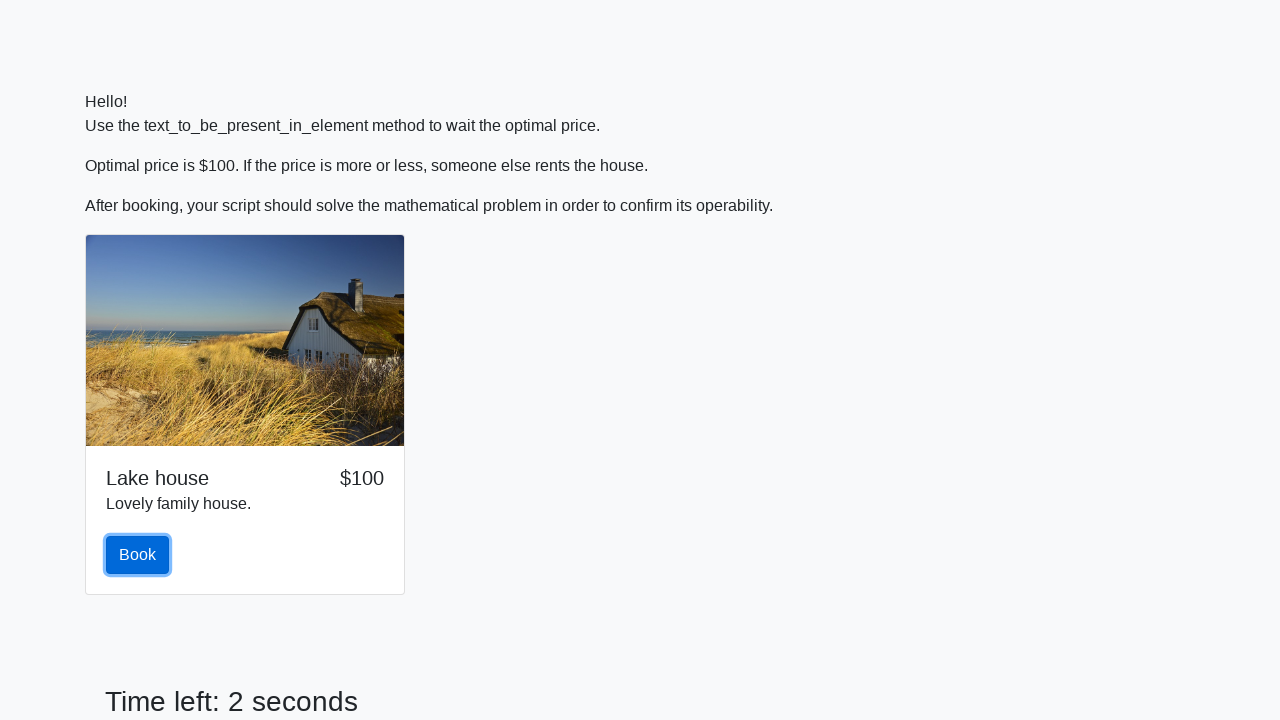

Filled answer field with calculated value: 1.8045643776840794 on #answer
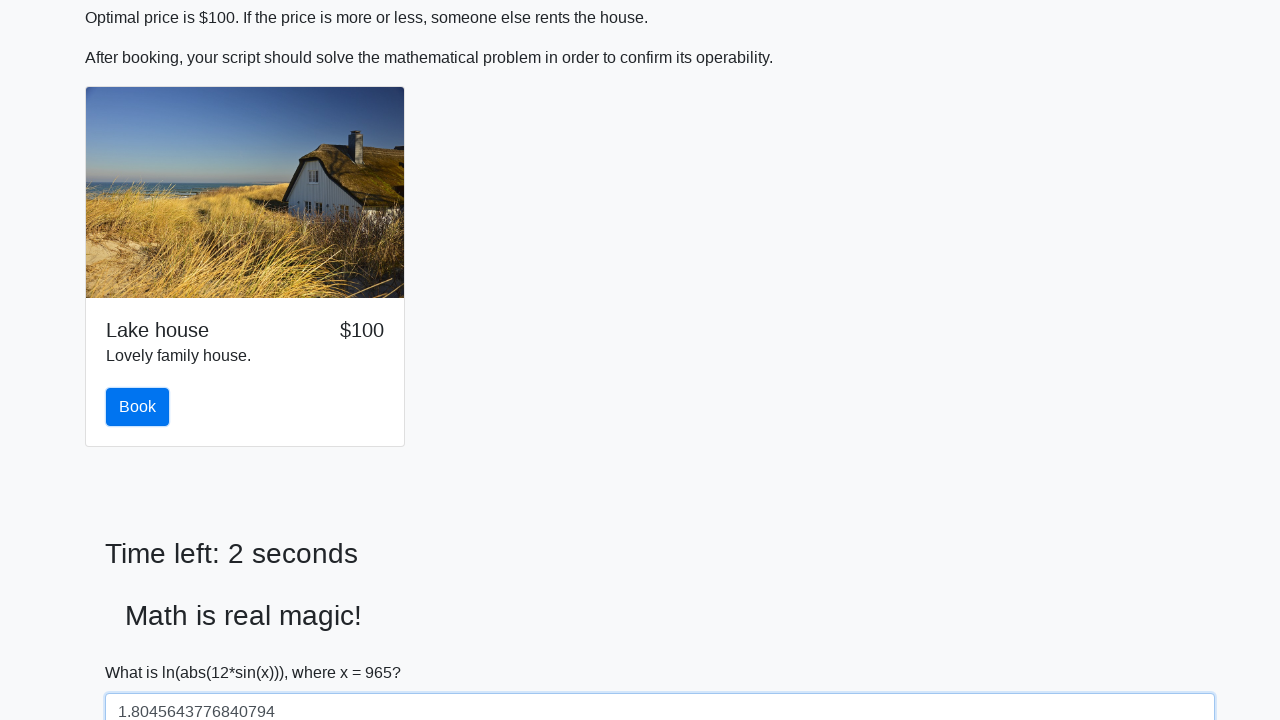

Clicked the solve button to submit the answer at (143, 651) on #solve
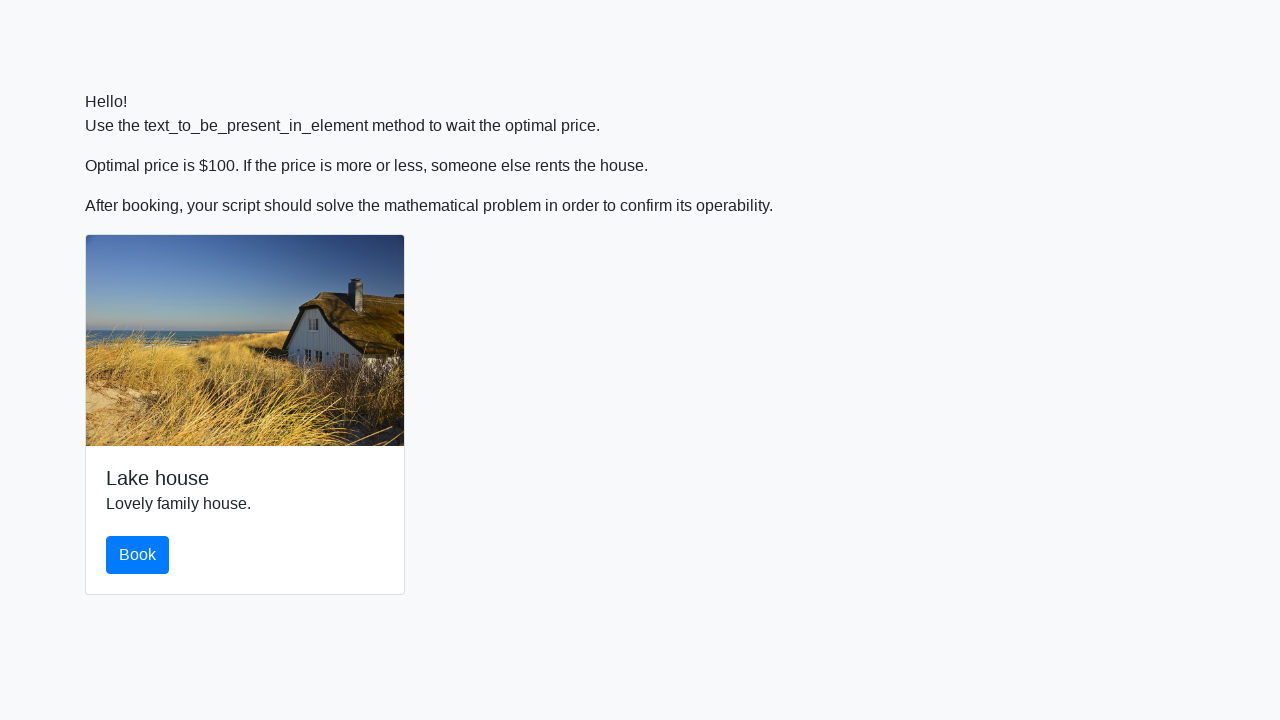

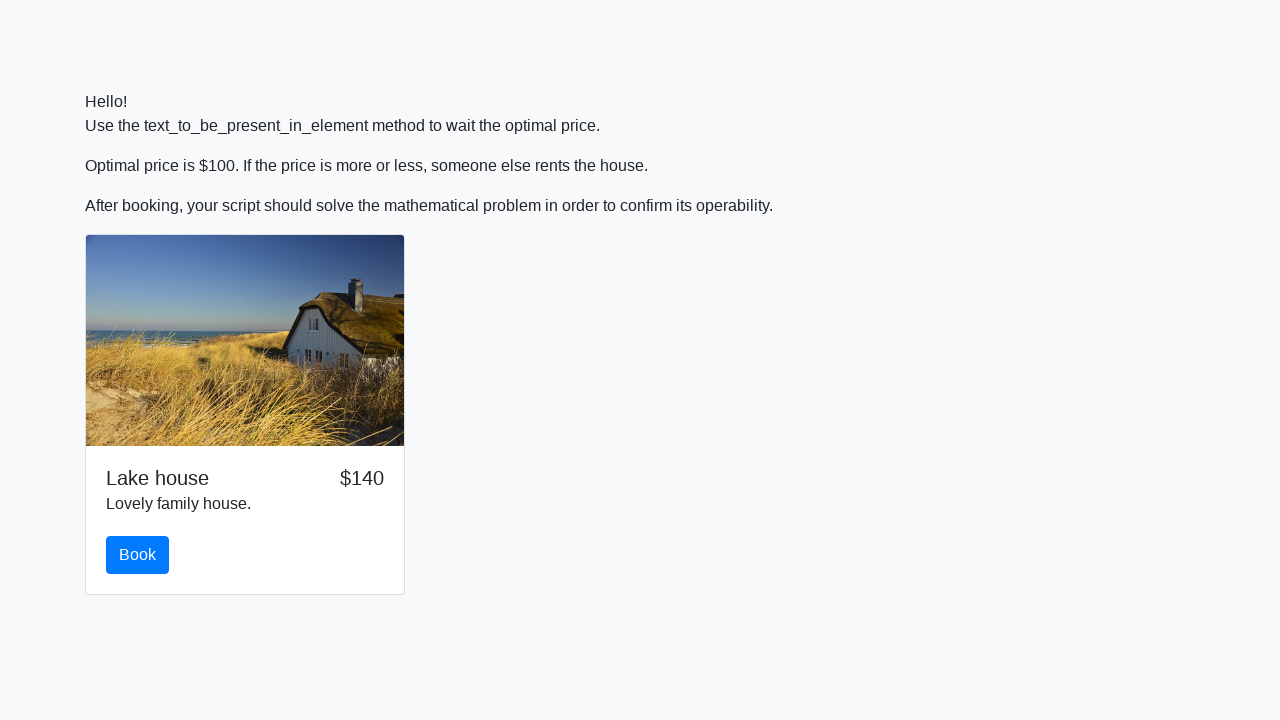